Navigates to a practice page with a user table, clicks a checkbox for a specific user, and retrieves their details from the table

Starting URL: https://selectorshub.com/xpath-practice-page/

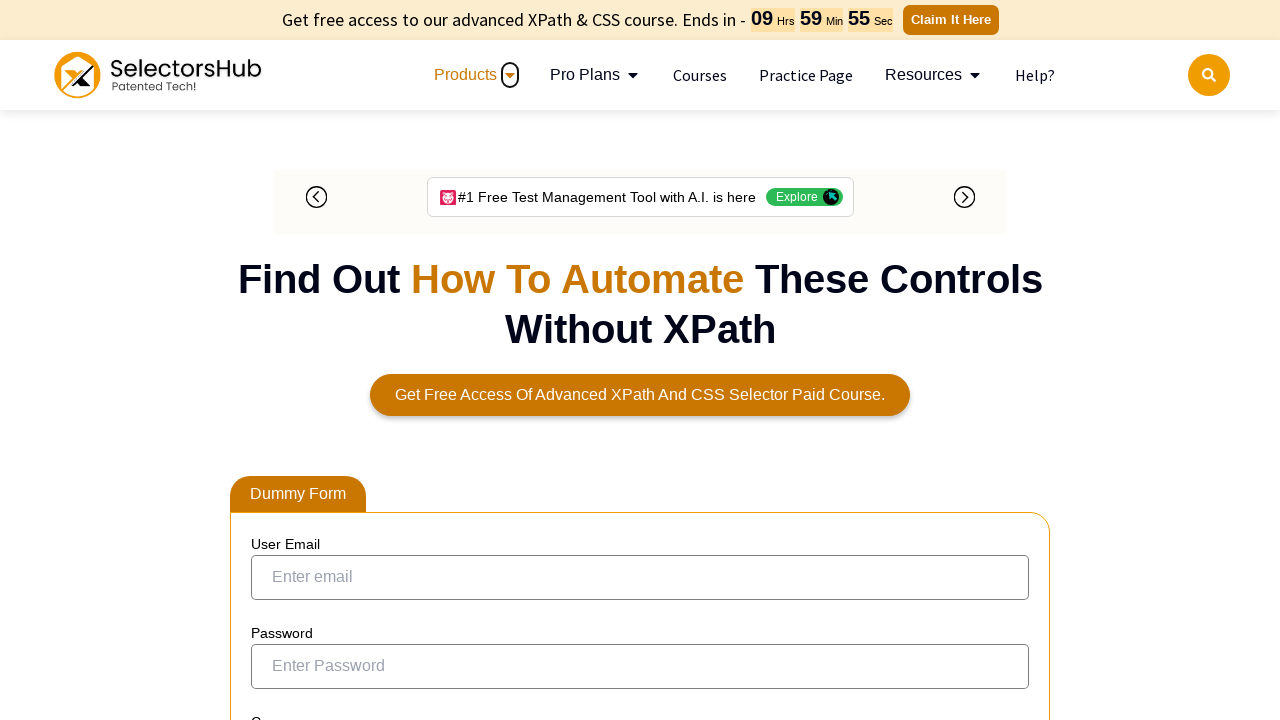

Navigated to XPath practice page
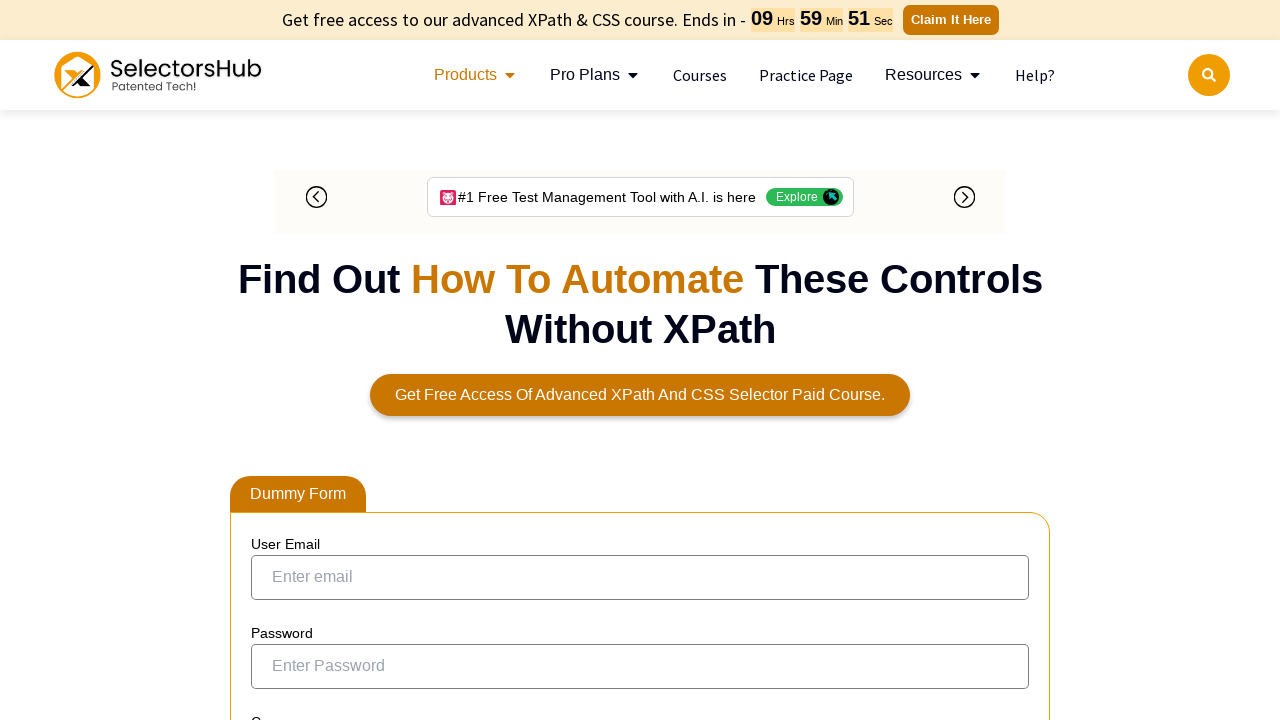

Clicked checkbox for user Joe.Root at (274, 353) on xpath=//a[text()='Joe.Root']/ancestor::tr//input[@type='checkbox']
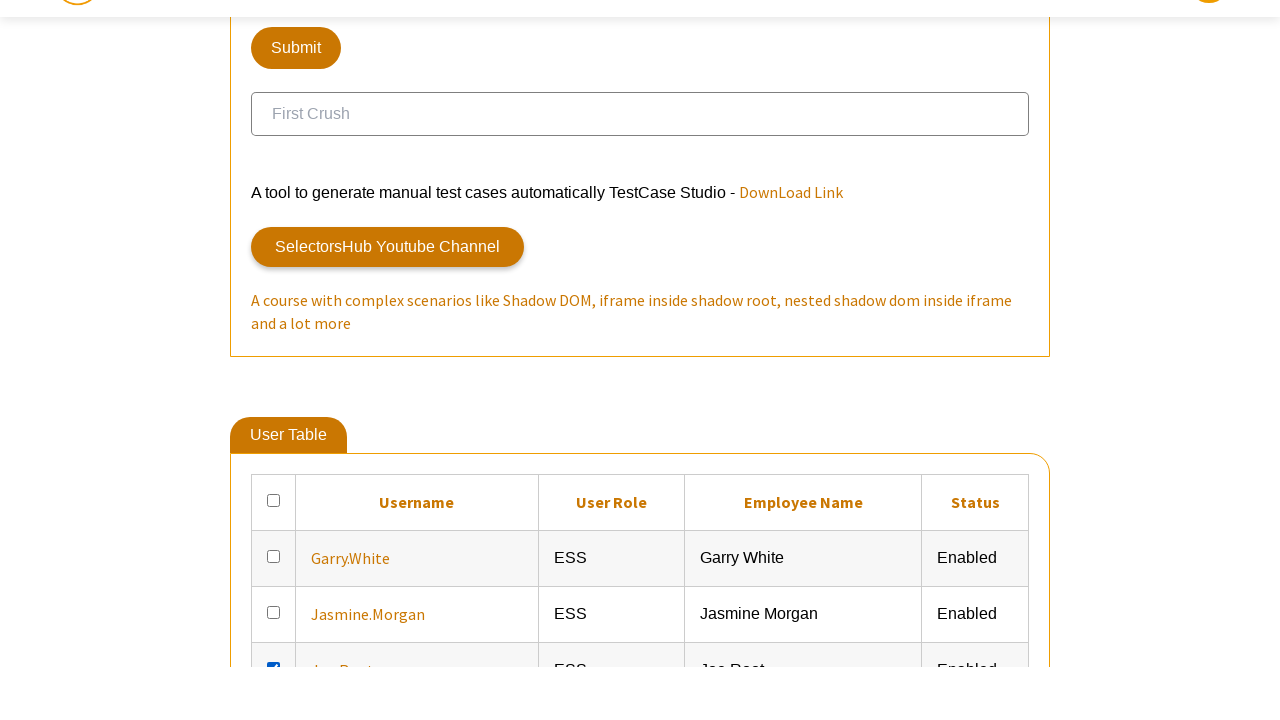

Retrieved user details for Joe.Root from table row
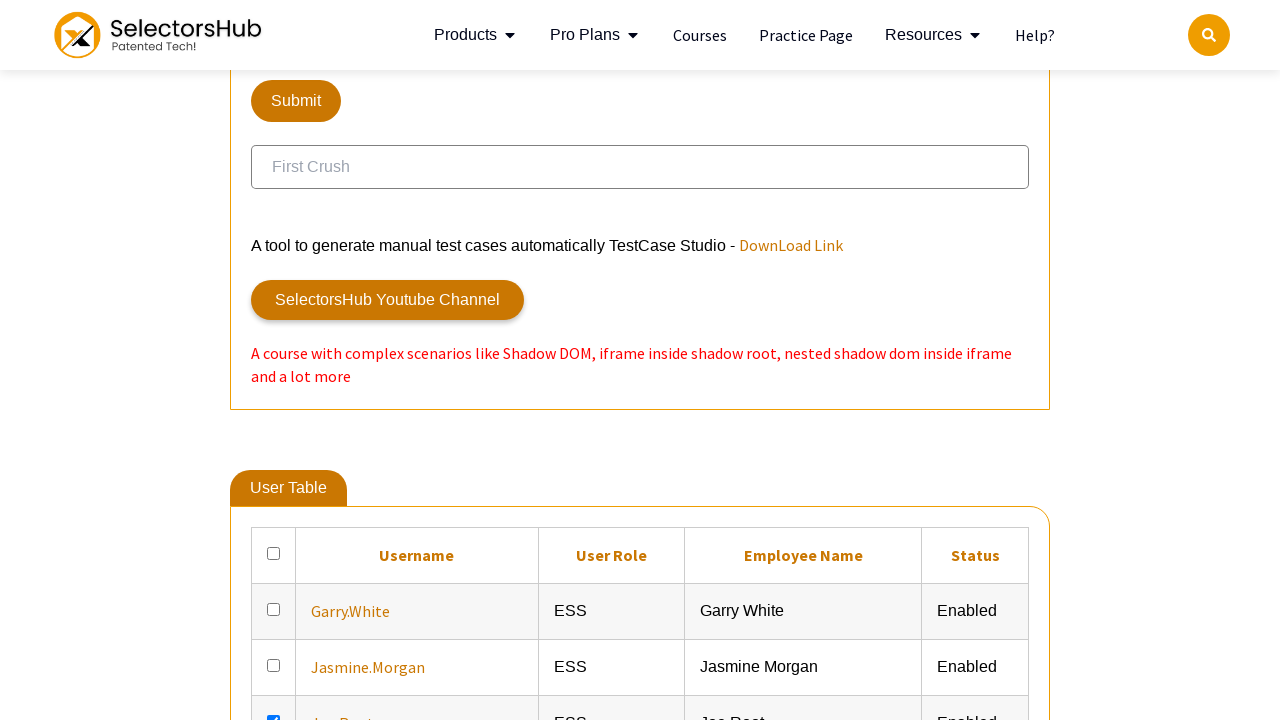

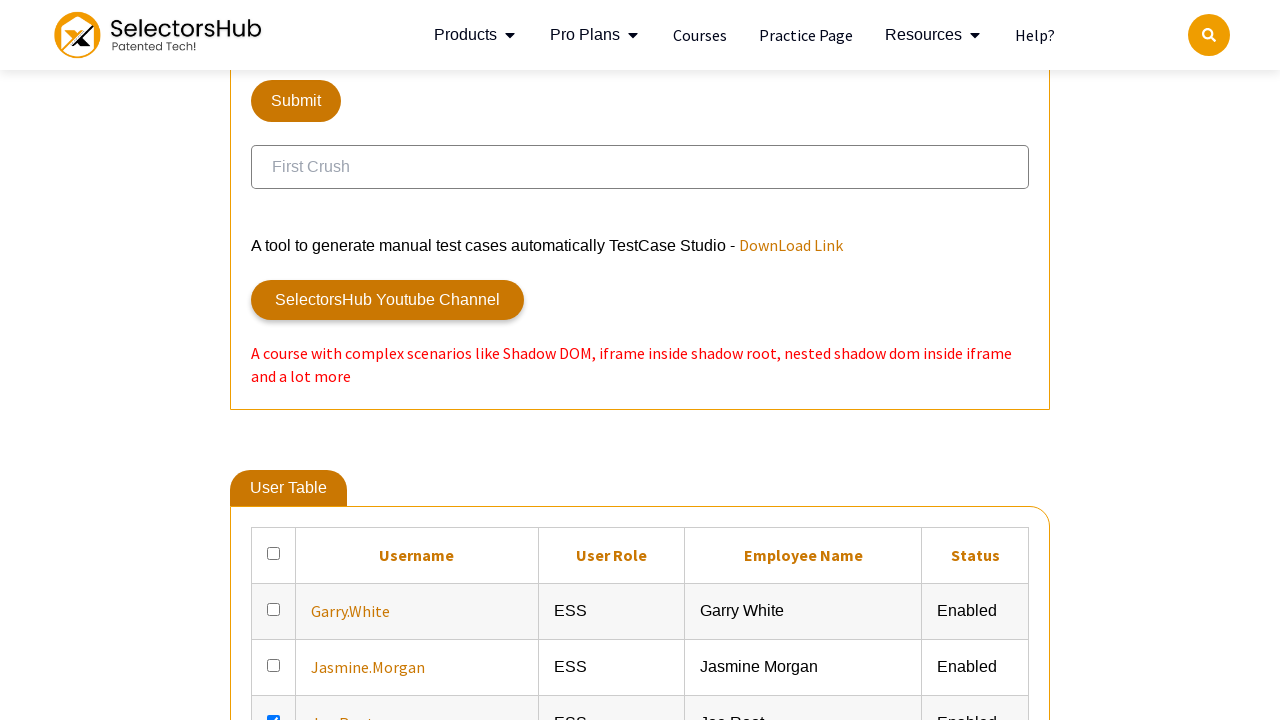